Tests that todo data persists after page reload.

Starting URL: https://demo.playwright.dev/todomvc

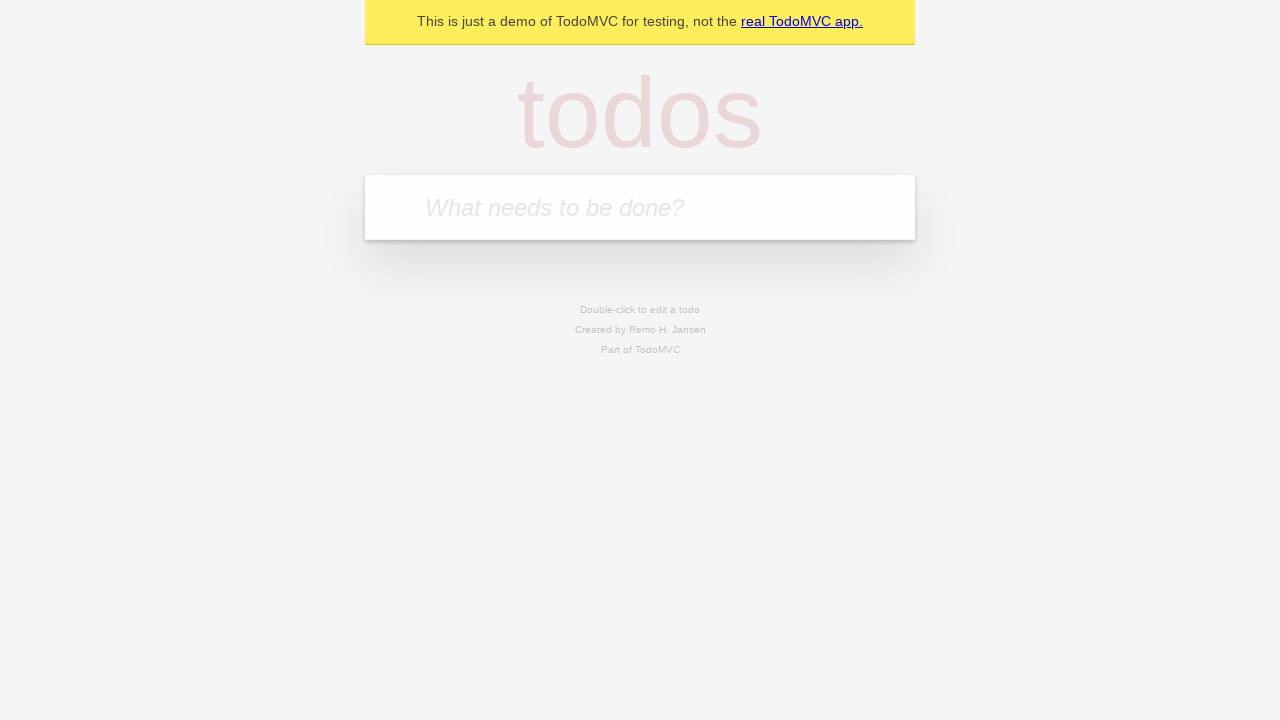

Filled todo input with 'buy some cheese' on internal:attr=[placeholder="What needs to be done?"i]
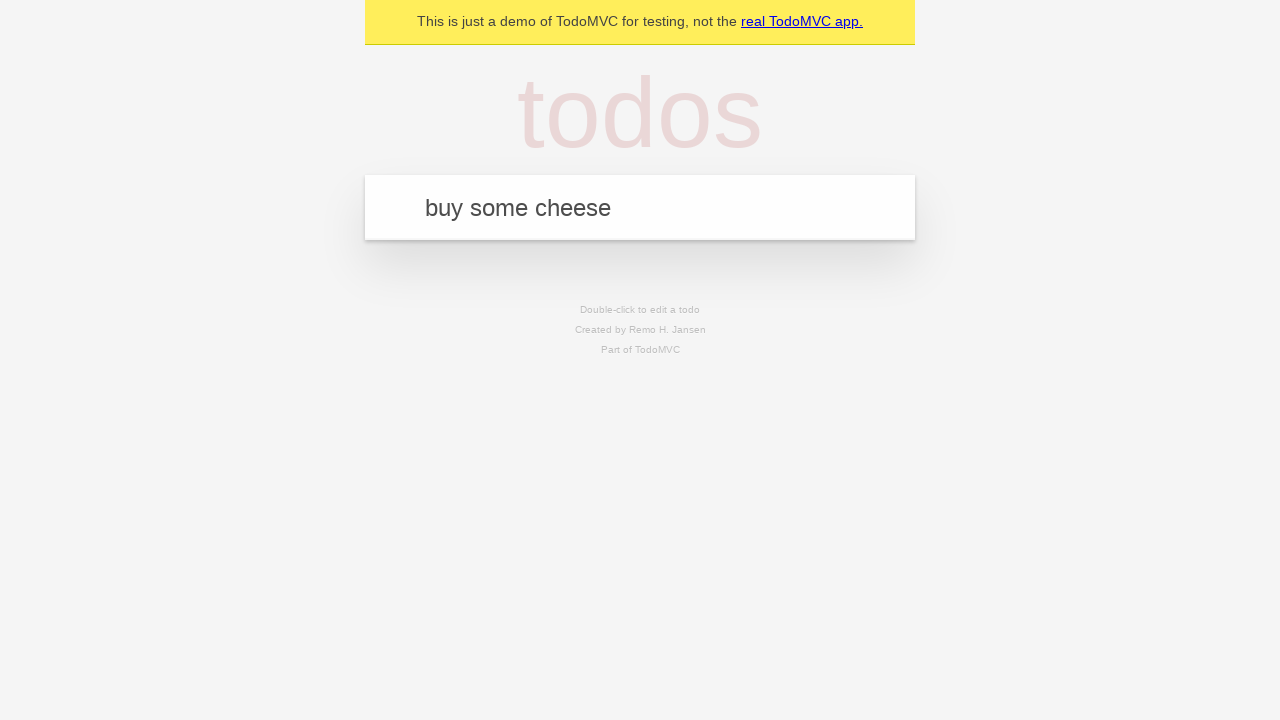

Pressed Enter to create first todo on internal:attr=[placeholder="What needs to be done?"i]
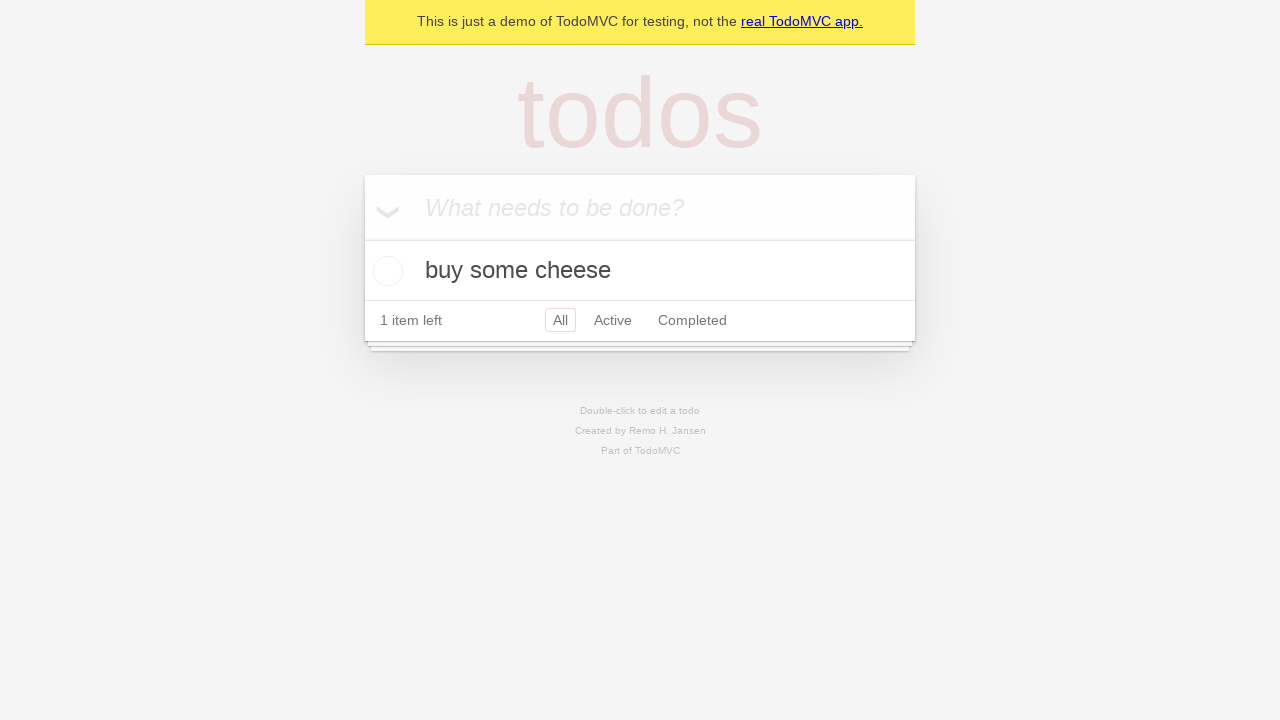

Filled todo input with 'feed the cat' on internal:attr=[placeholder="What needs to be done?"i]
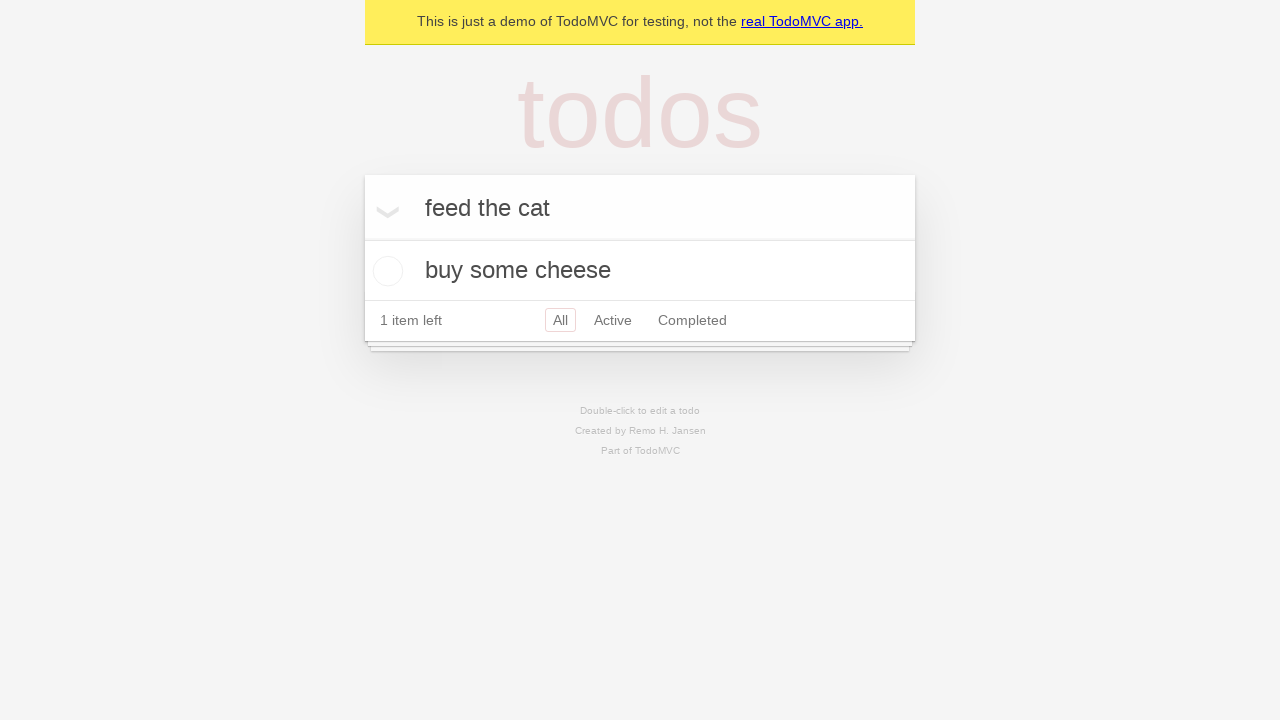

Pressed Enter to create second todo on internal:attr=[placeholder="What needs to be done?"i]
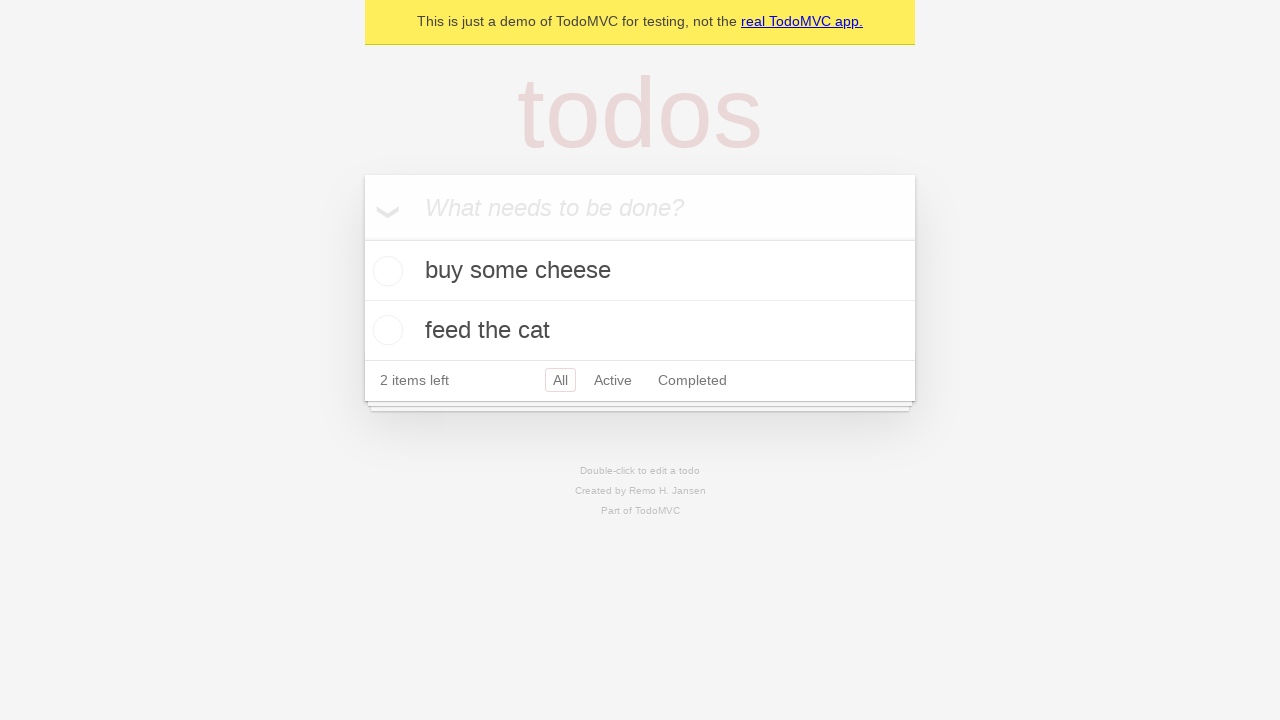

Checked the first todo item at (385, 271) on internal:testid=[data-testid="todo-item"s] >> nth=0 >> internal:role=checkbox
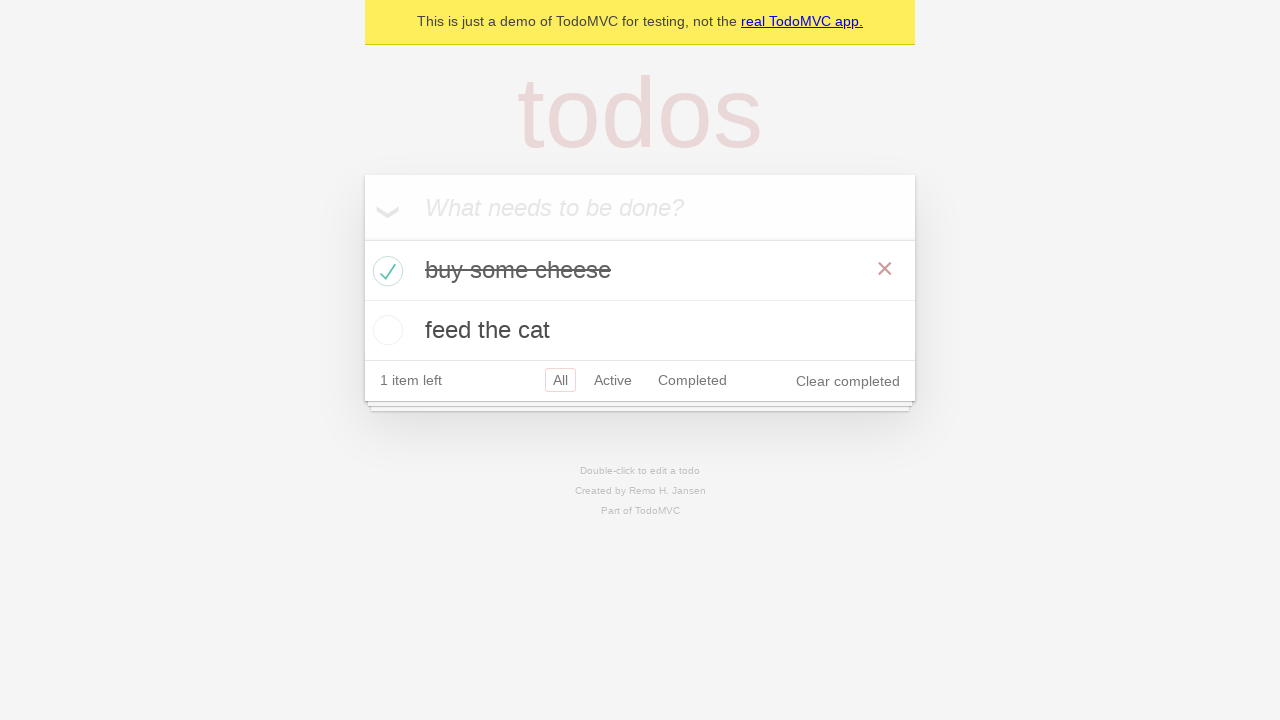

Reloaded the page
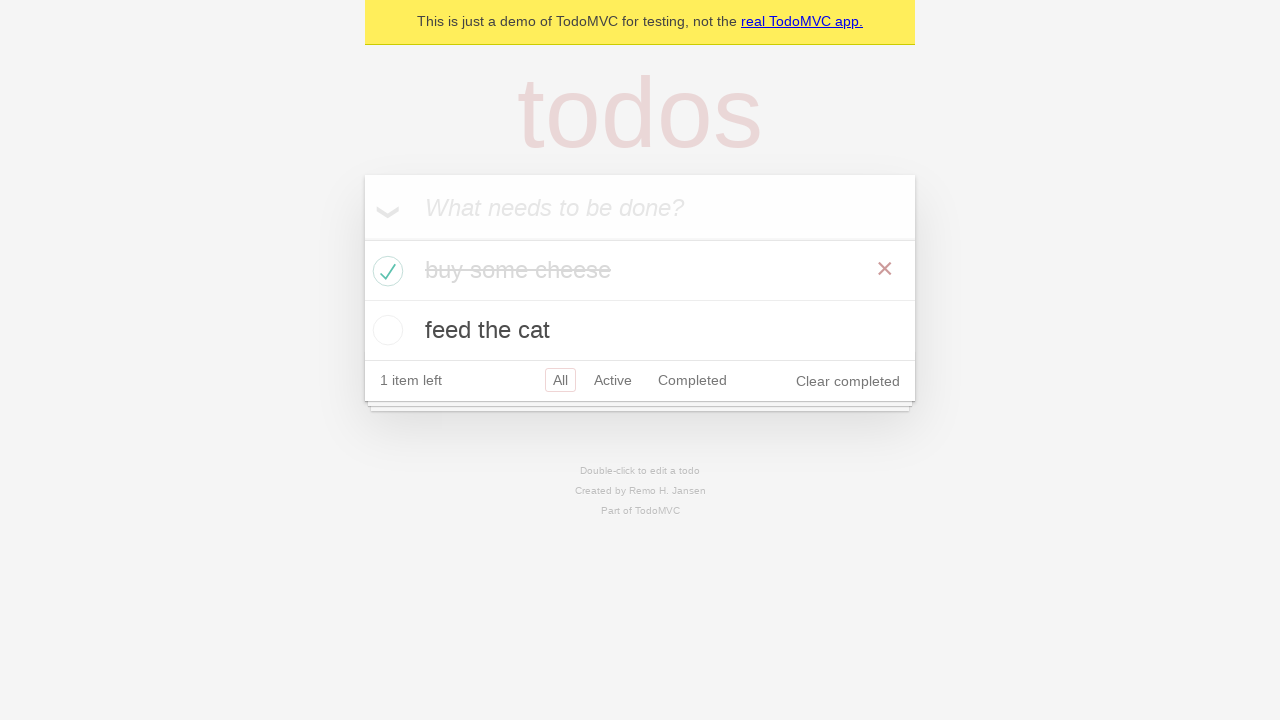

Todo items have reappeared after reload - data persisted
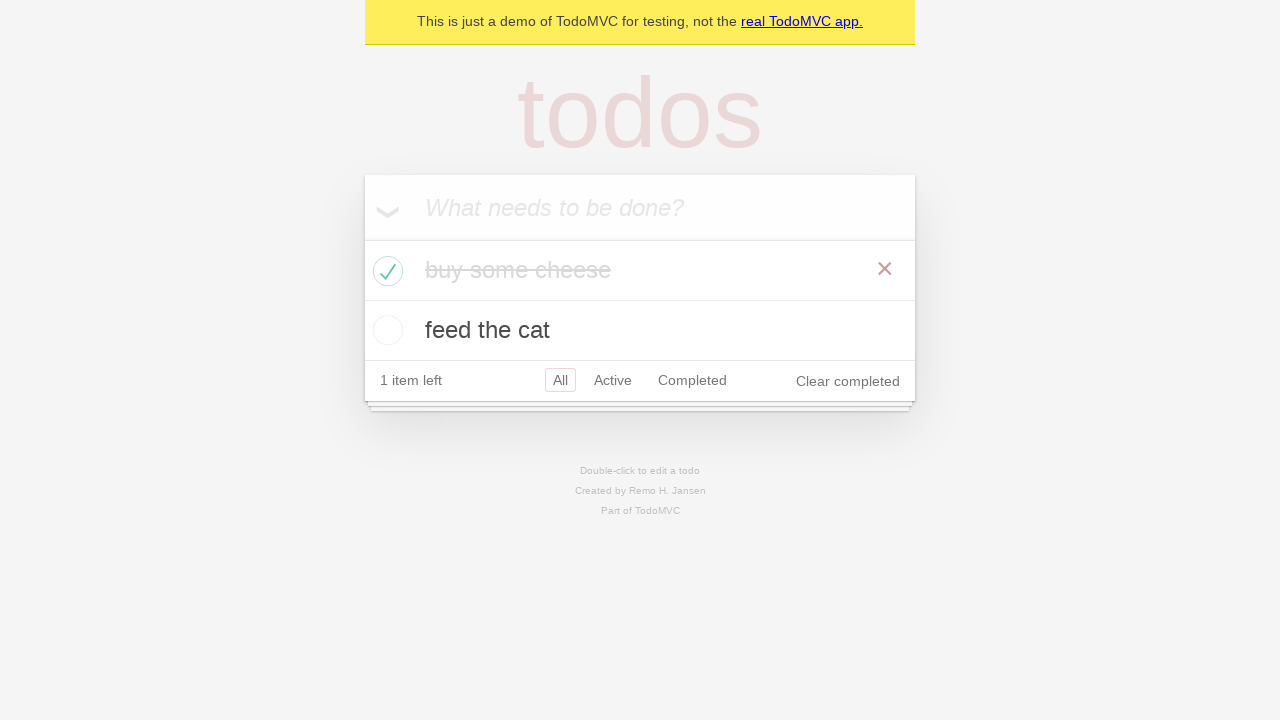

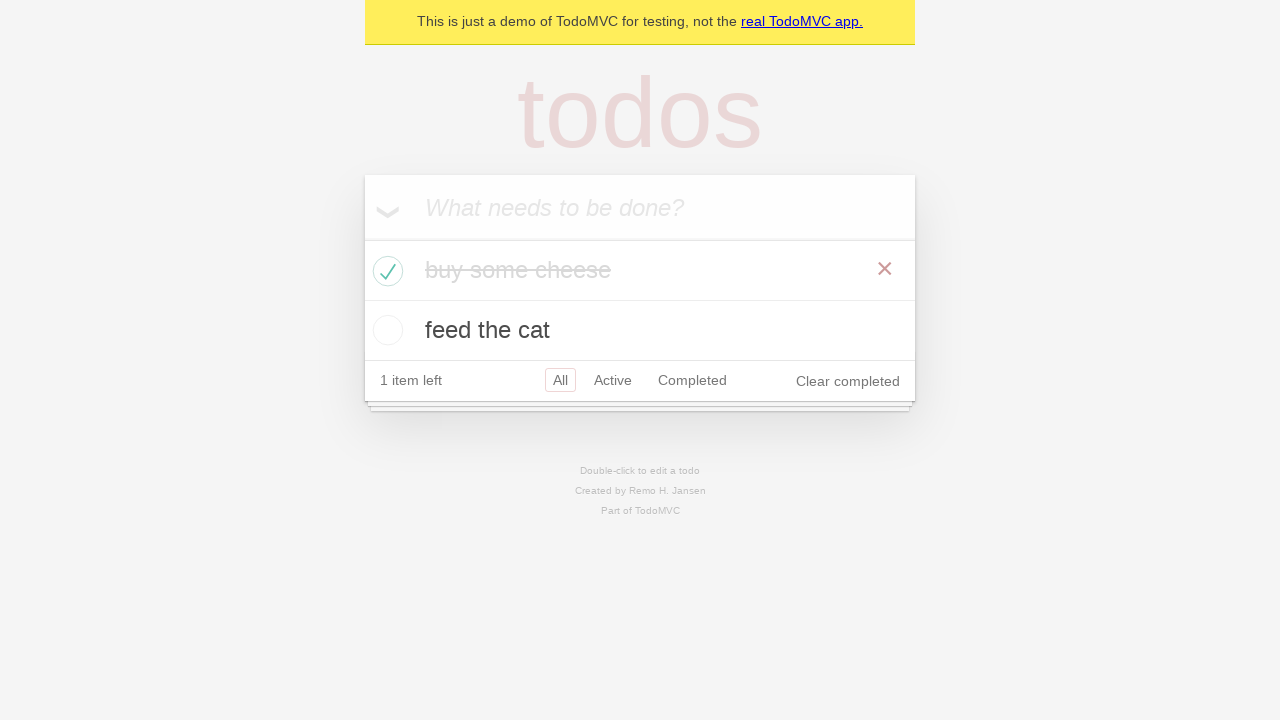